Tests pressing the tab key using keyboard actions without targeting a specific element, then verifies the page displays the correct key press result.

Starting URL: http://the-internet.herokuapp.com/key_presses

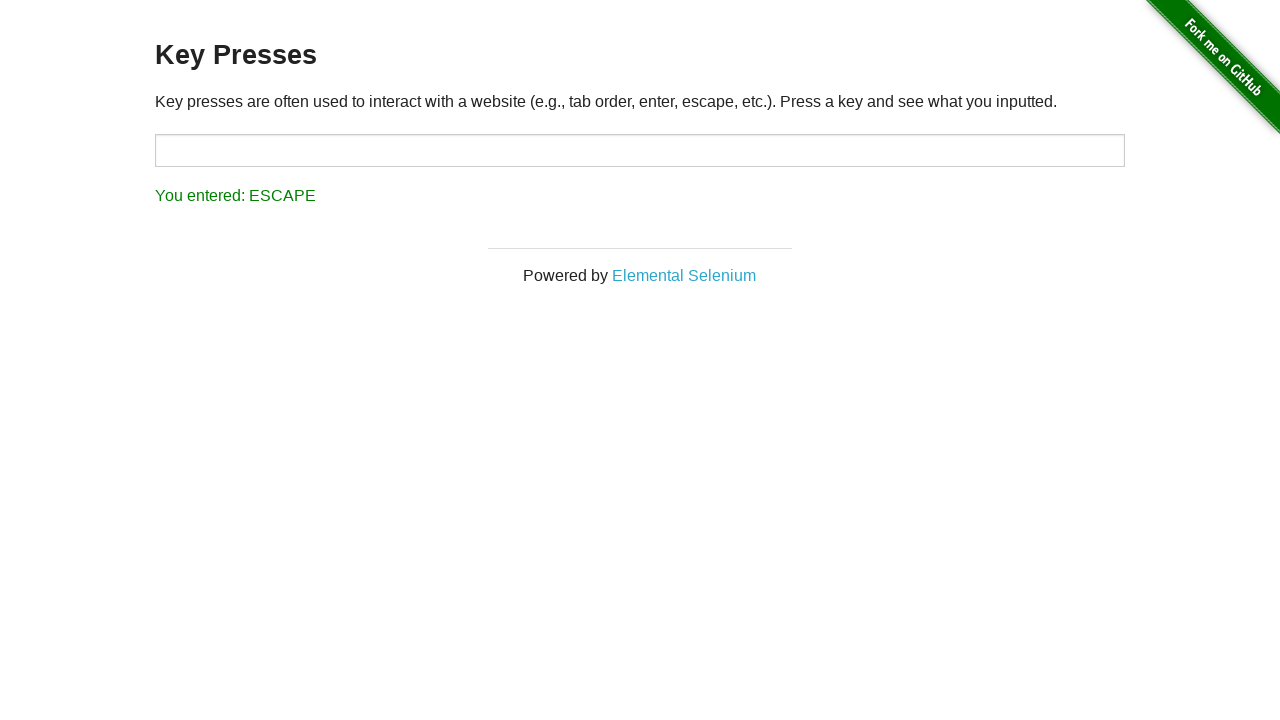

Pressed the Tab key using keyboard actions
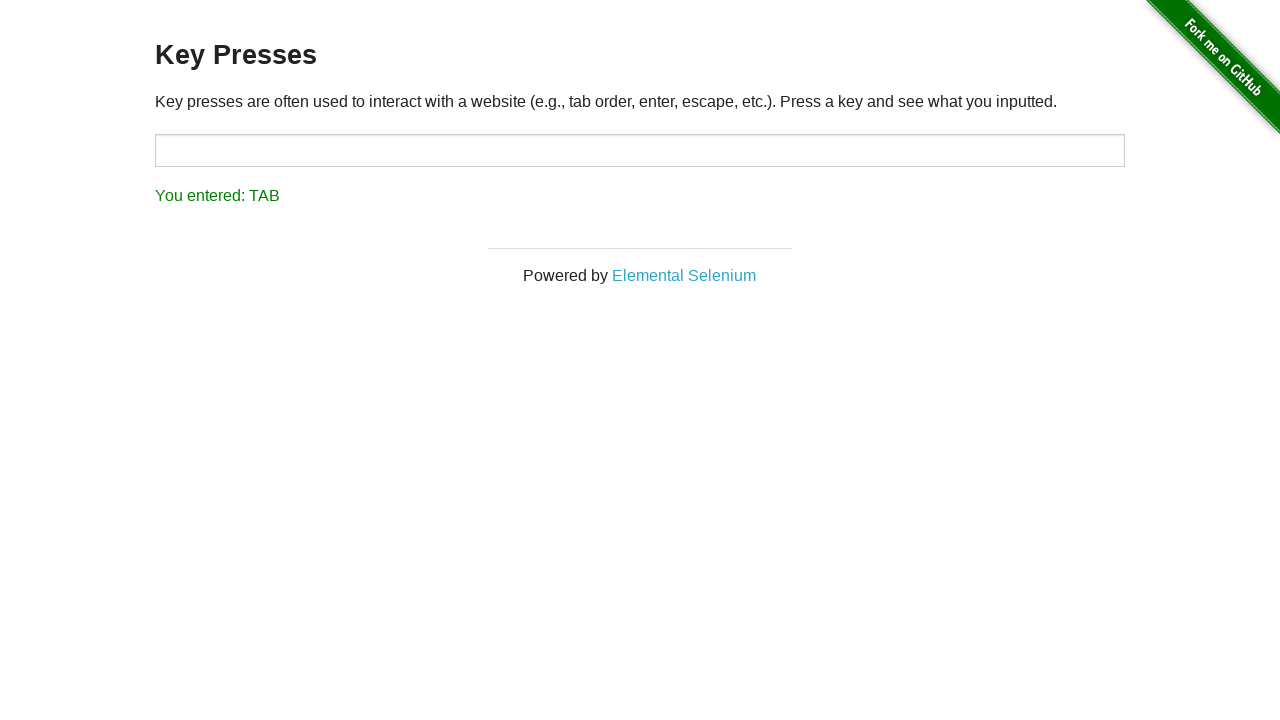

Waited for result element to appear
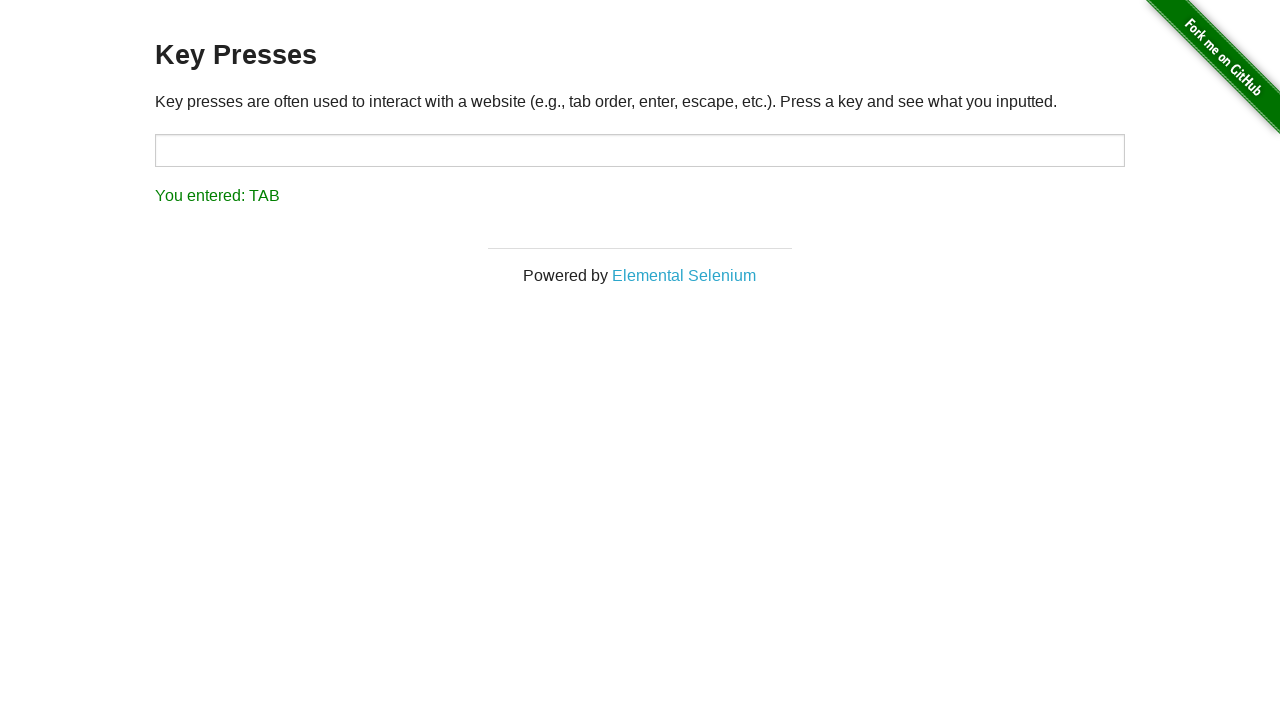

Retrieved text content from result element
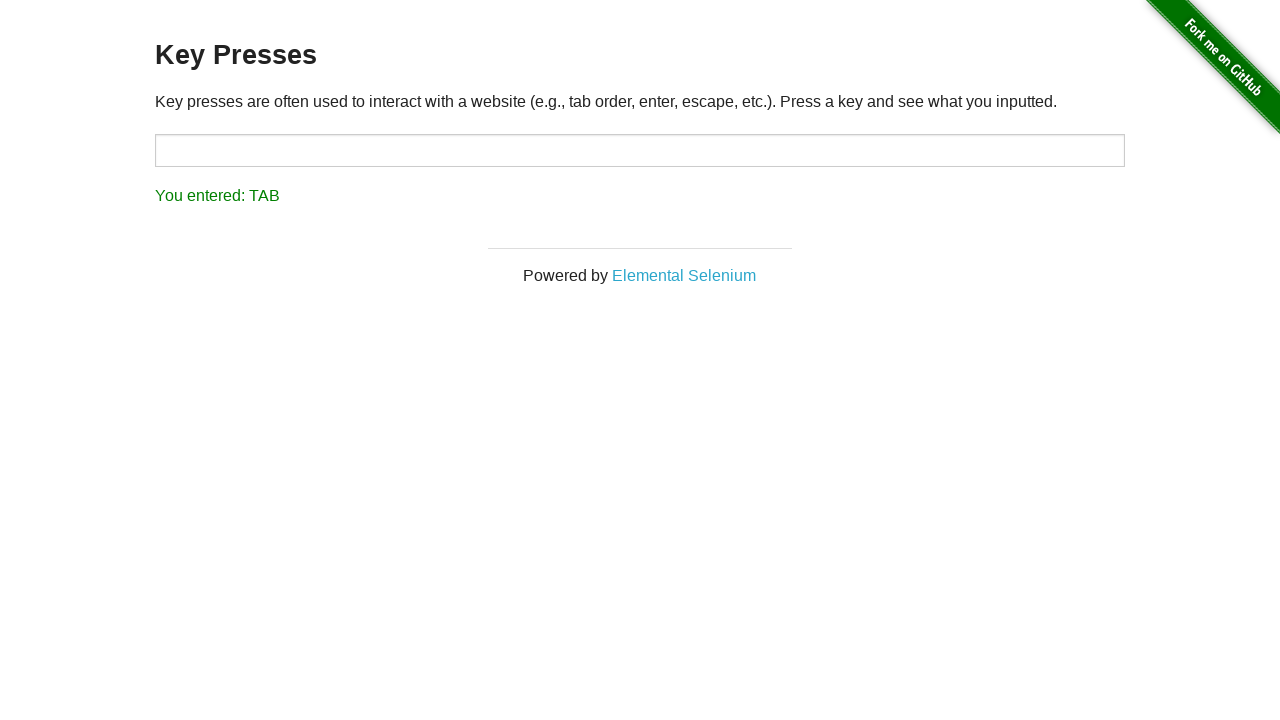

Verified result text matches expected 'You entered: TAB'
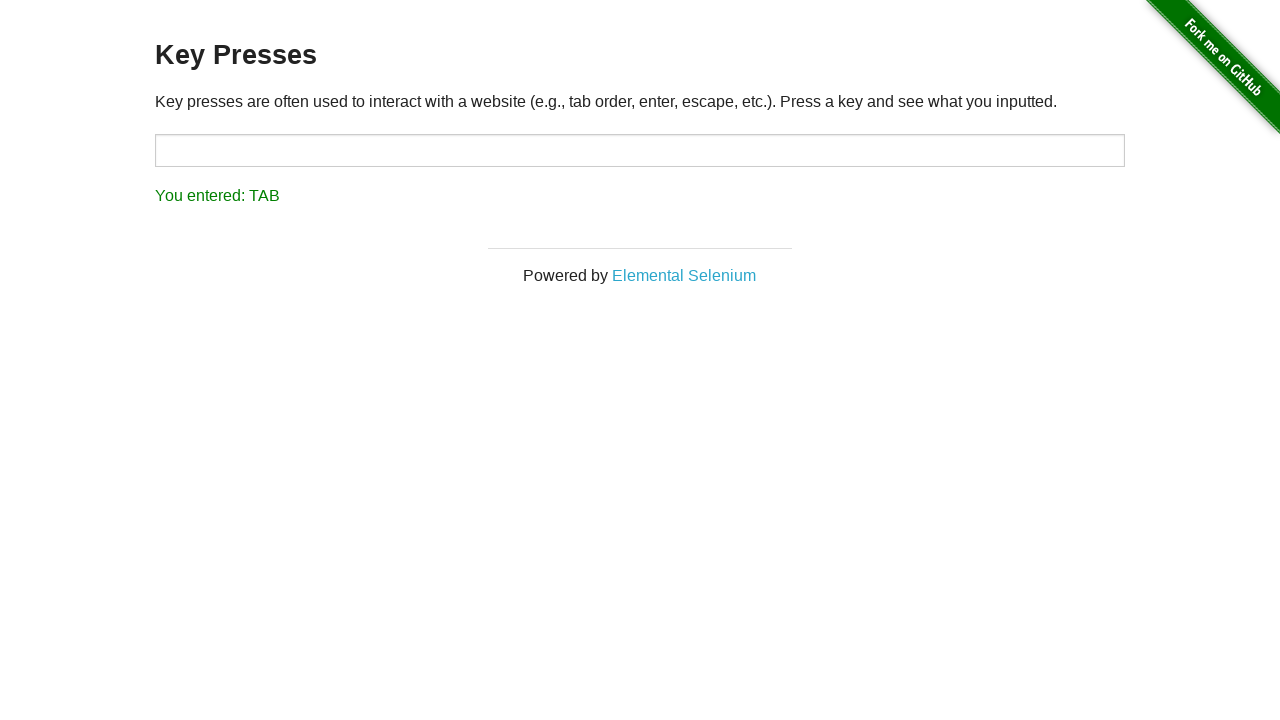

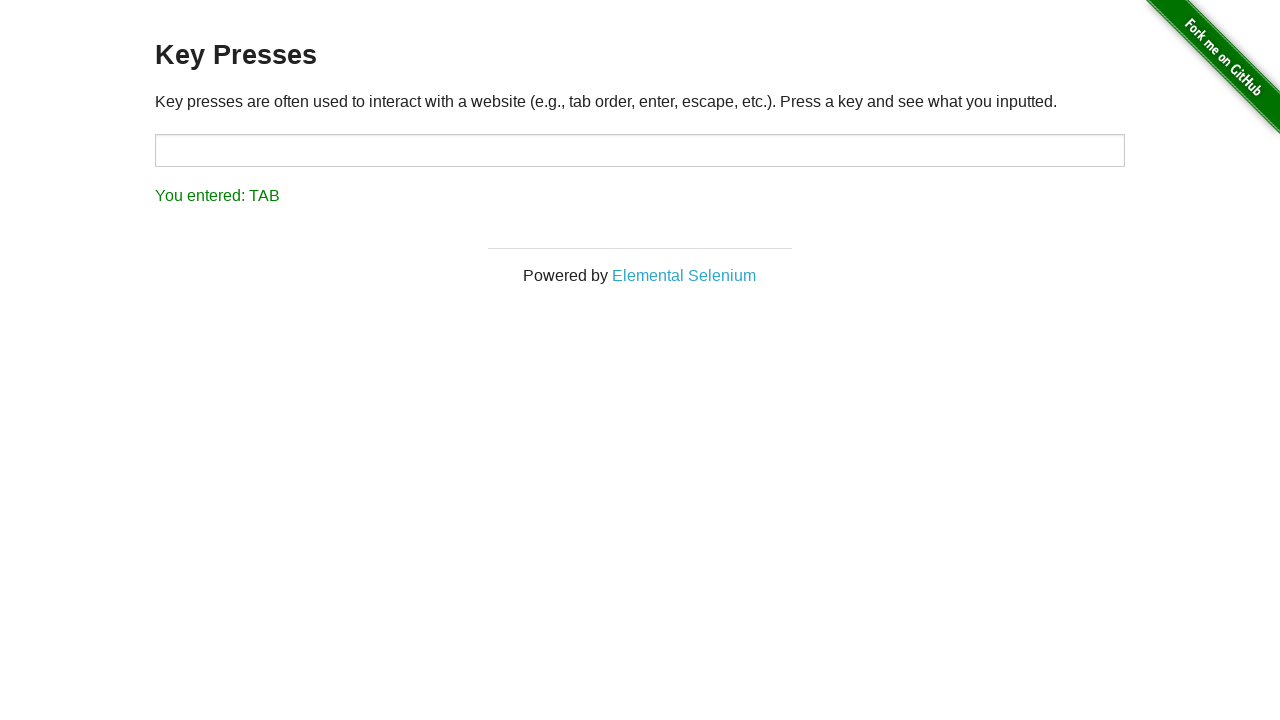